Waits for a price to reach $100, books an item, and solves a mathematical problem to complete the purchase

Starting URL: http://suninjuly.github.io/explicit_wait2.html

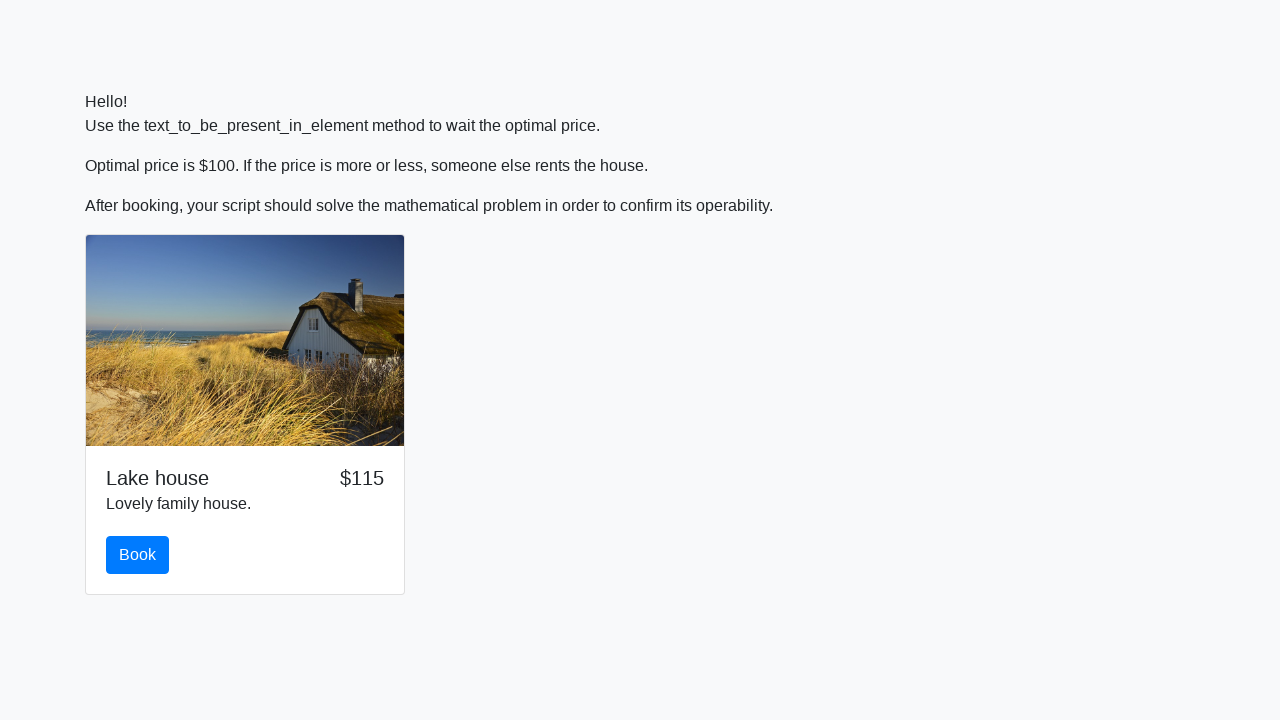

Waited for price to reach $100
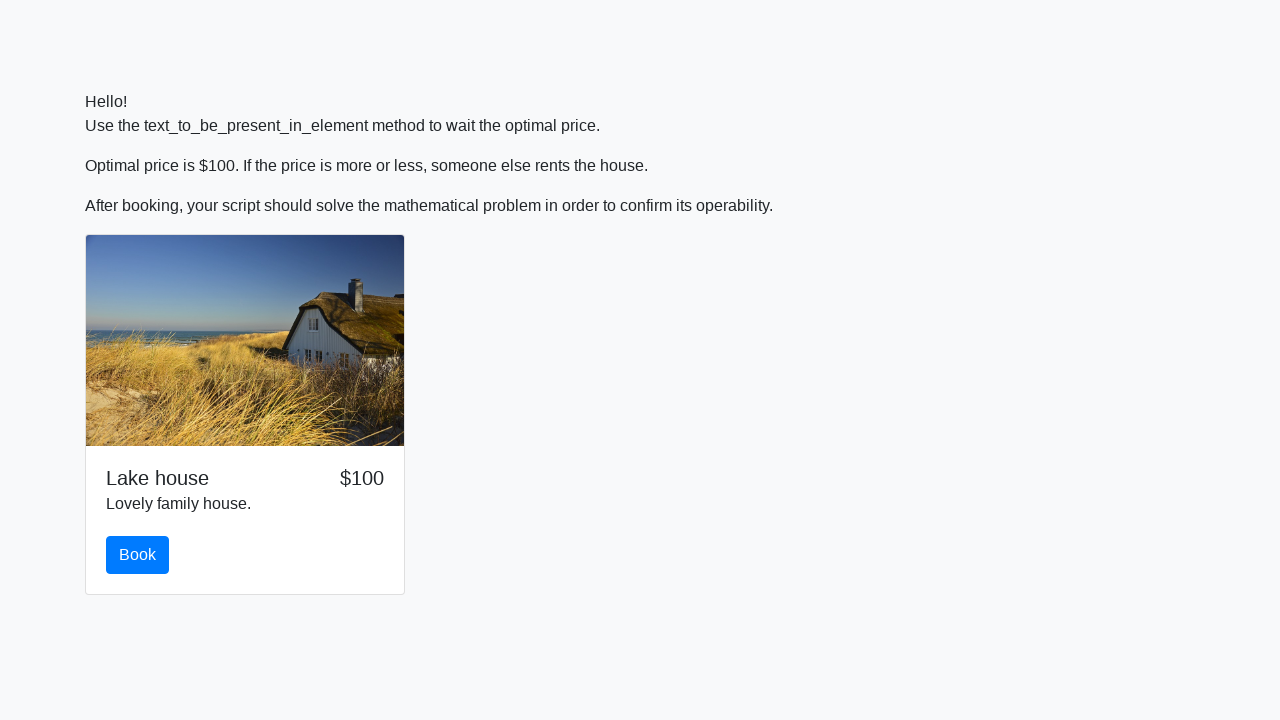

Clicked the book button at (138, 555) on #book
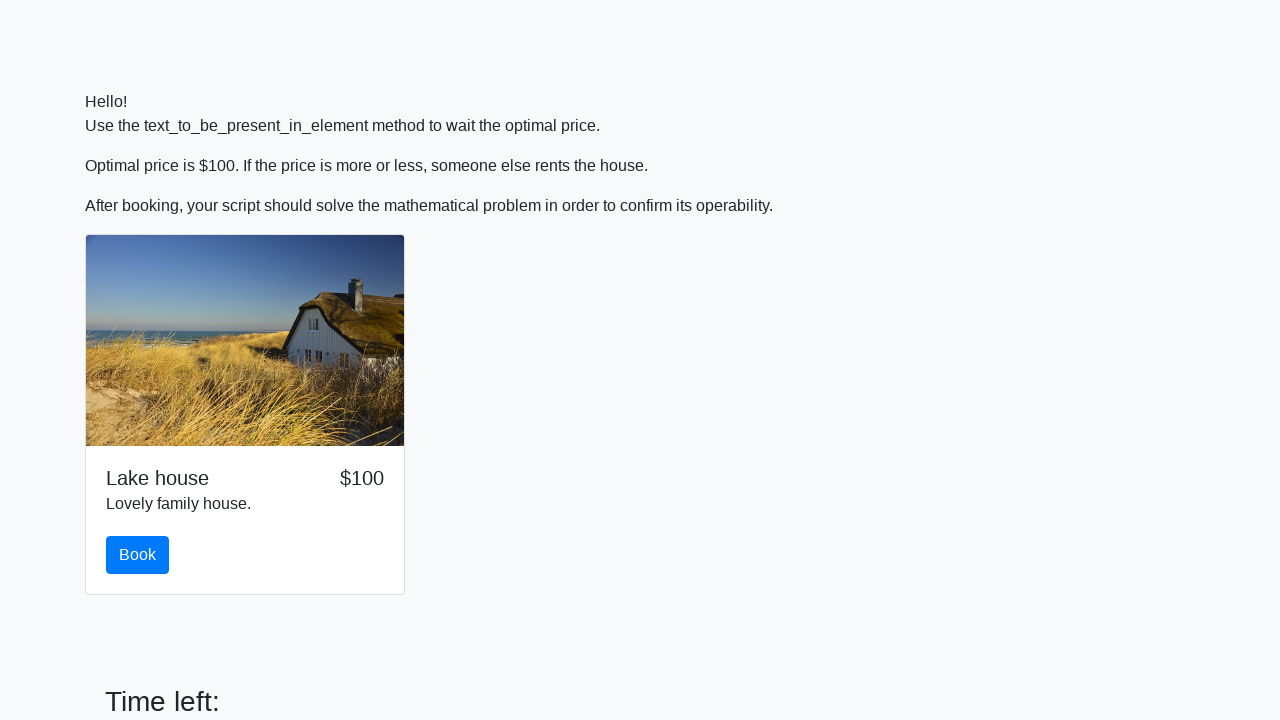

Retrieved input value: 781
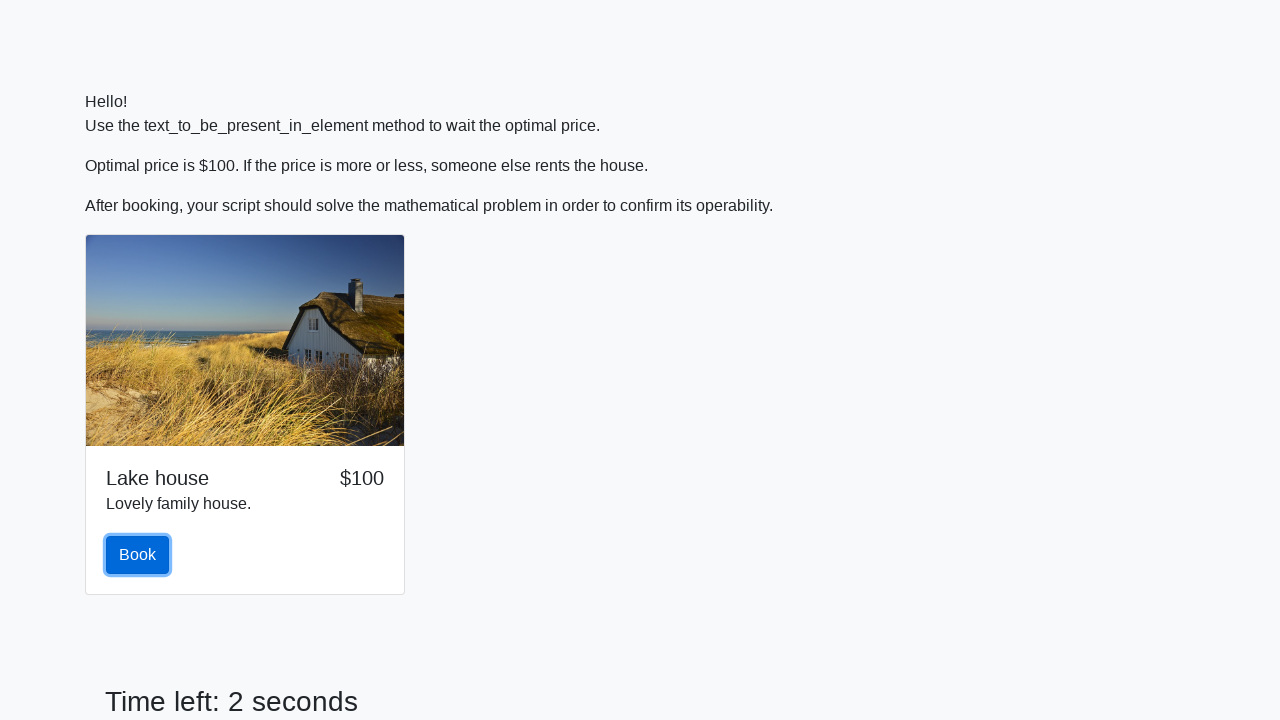

Calculated mathematical answer: 2.434703309548077
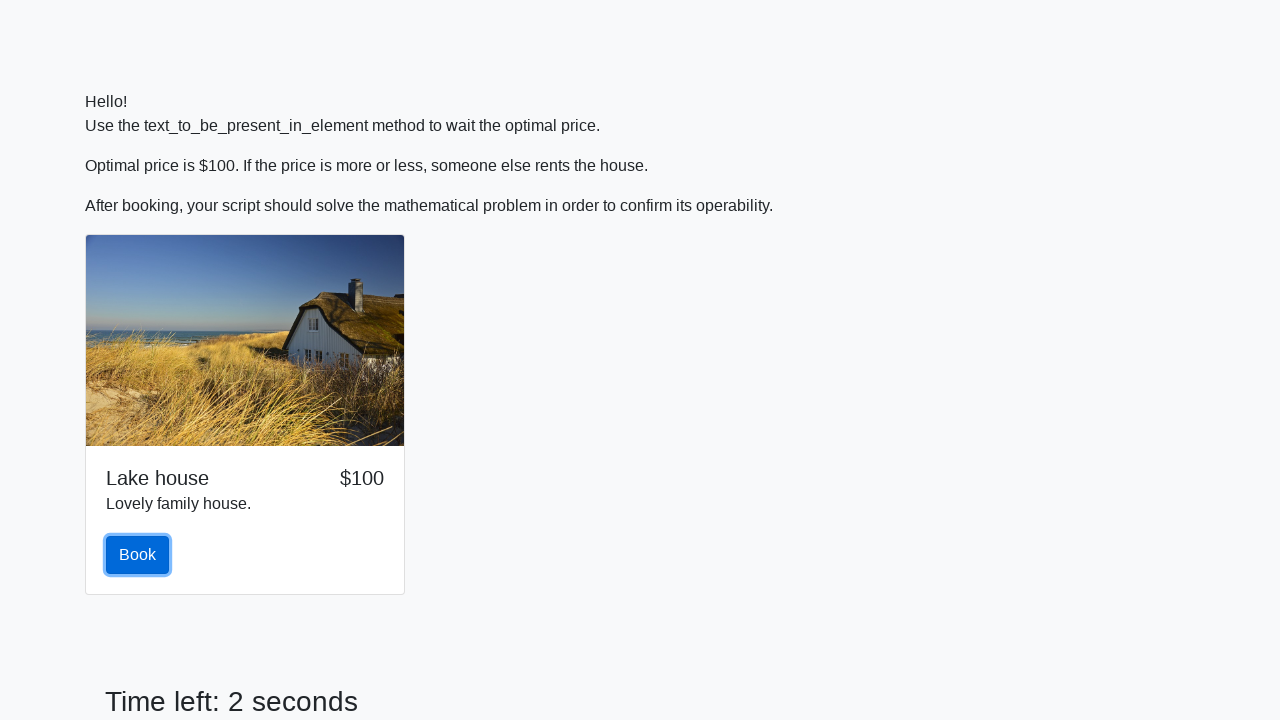

Filled in the calculated answer on #answer
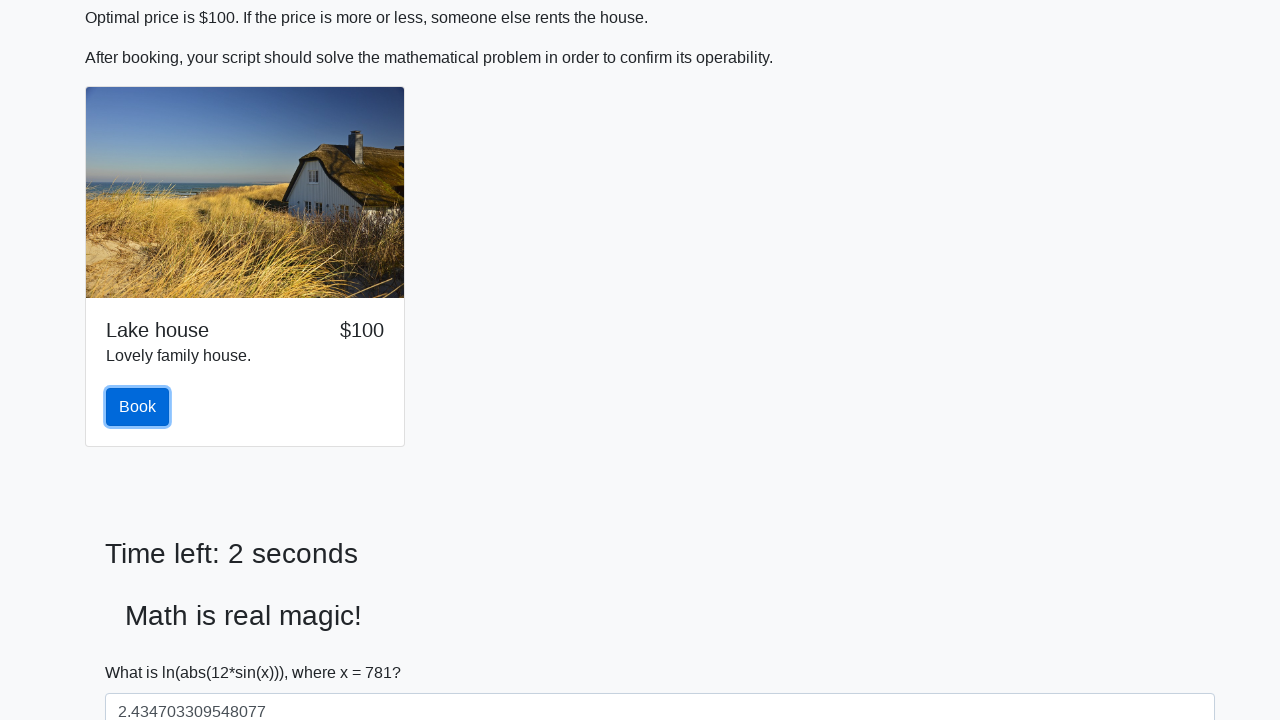

Clicked solve button to complete purchase at (143, 651) on #solve
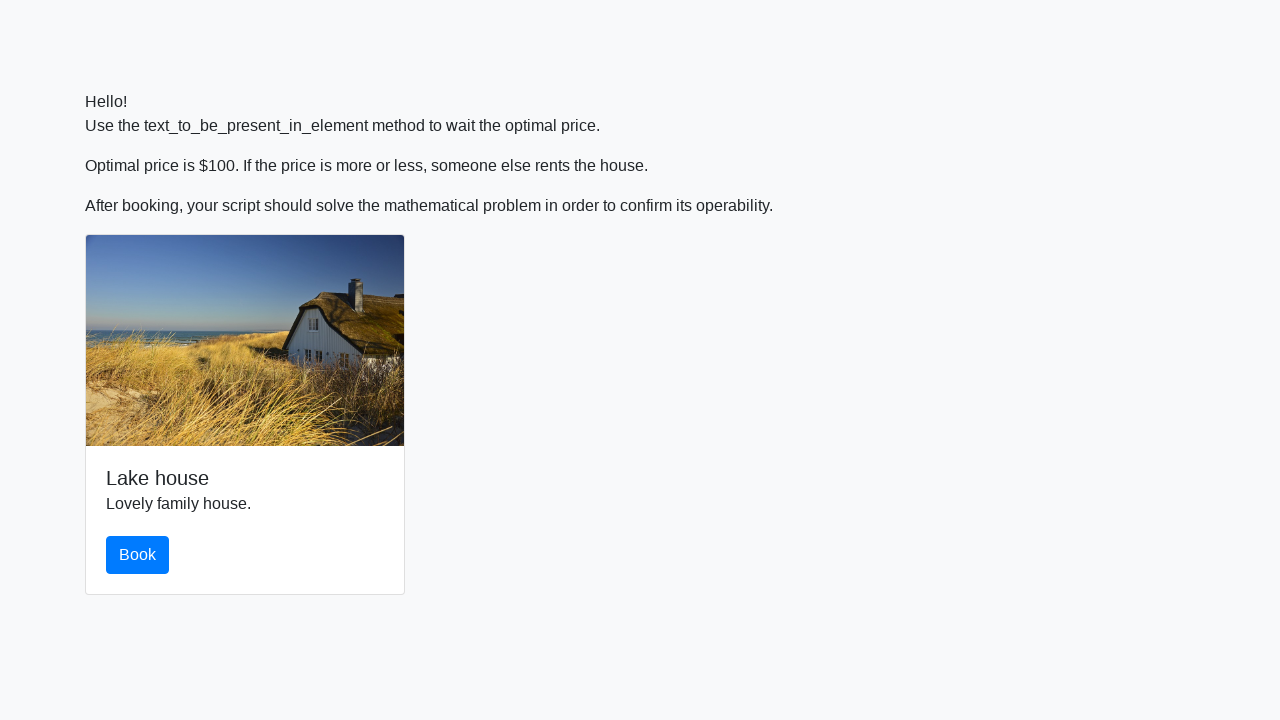

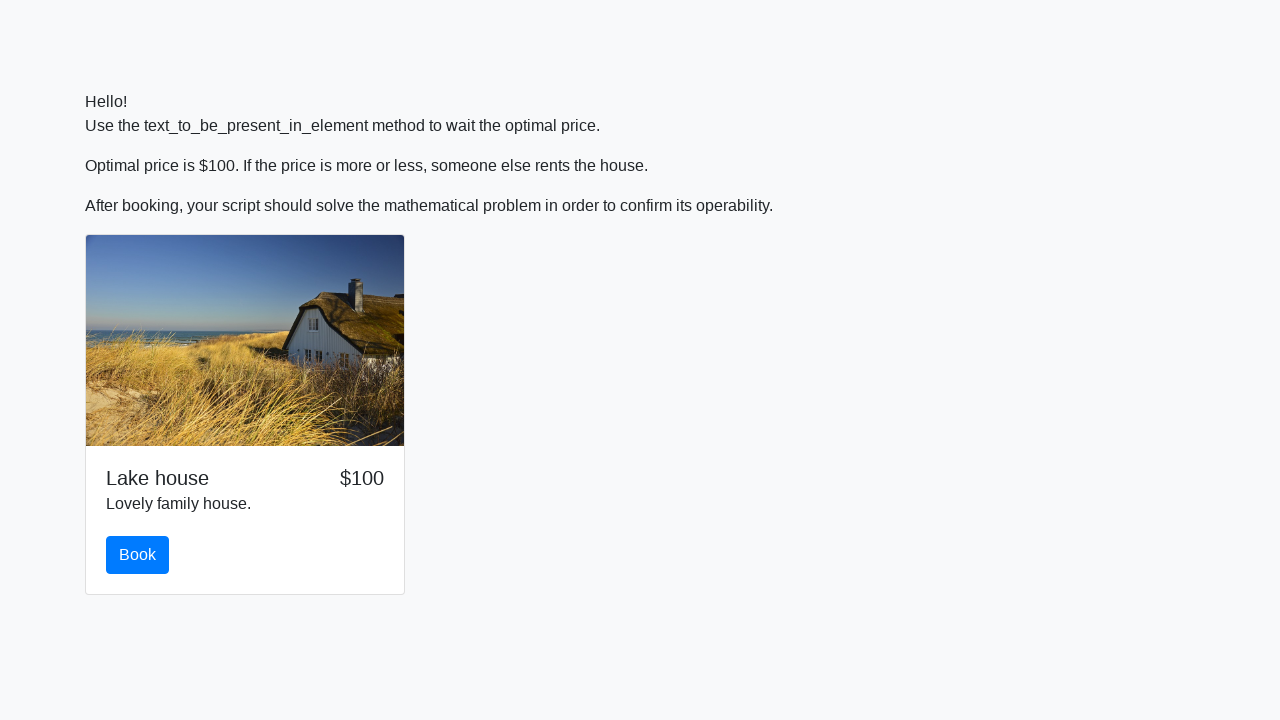